Tests multi-select dropdown functionality by selecting multiple superhero options (Batman and Aquaman) from a dropdown list

Starting URL: https://letcode.in/dropdowns

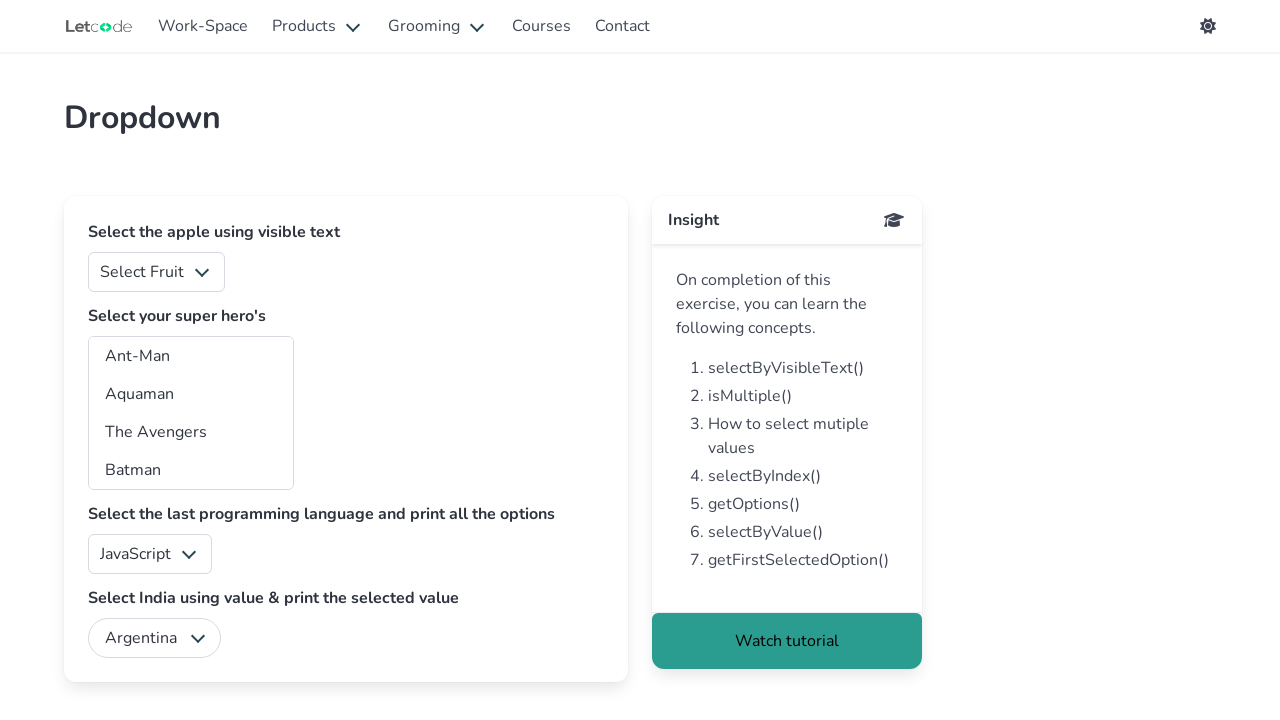

Waited for multi-select dropdown with ID 'superheros' to be visible
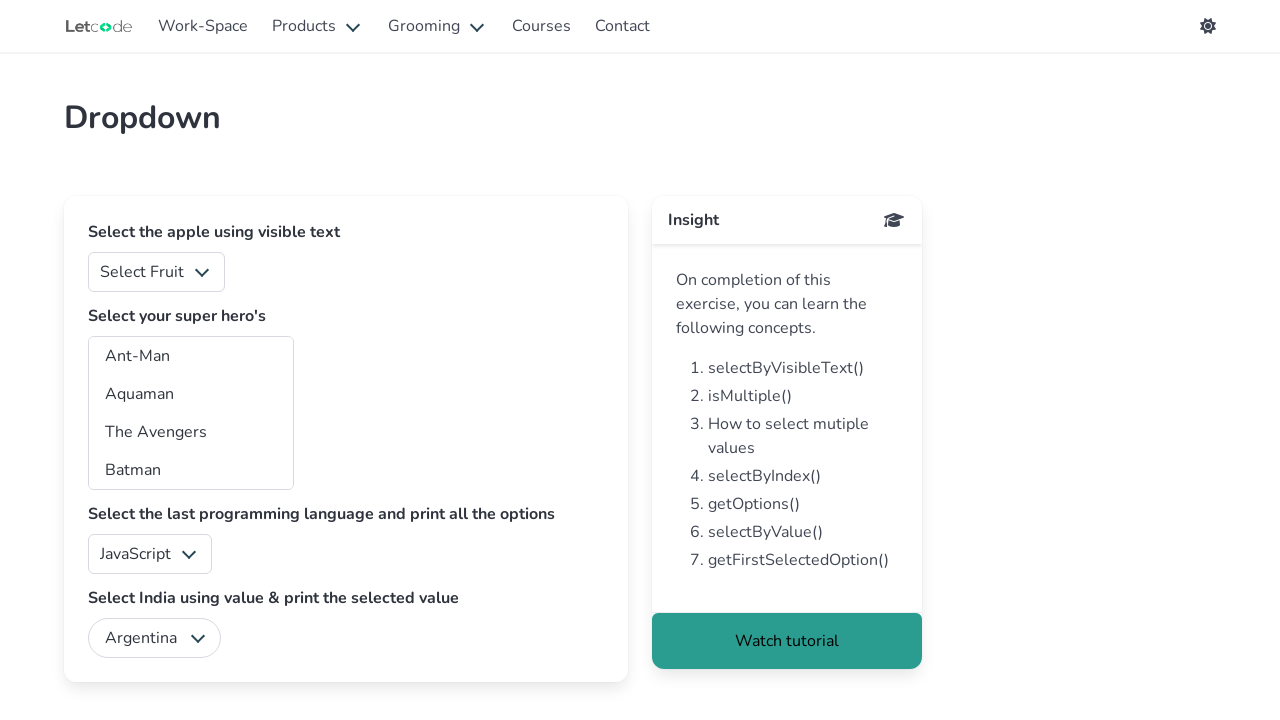

Selected Batman from the multi-select dropdown on #superheros
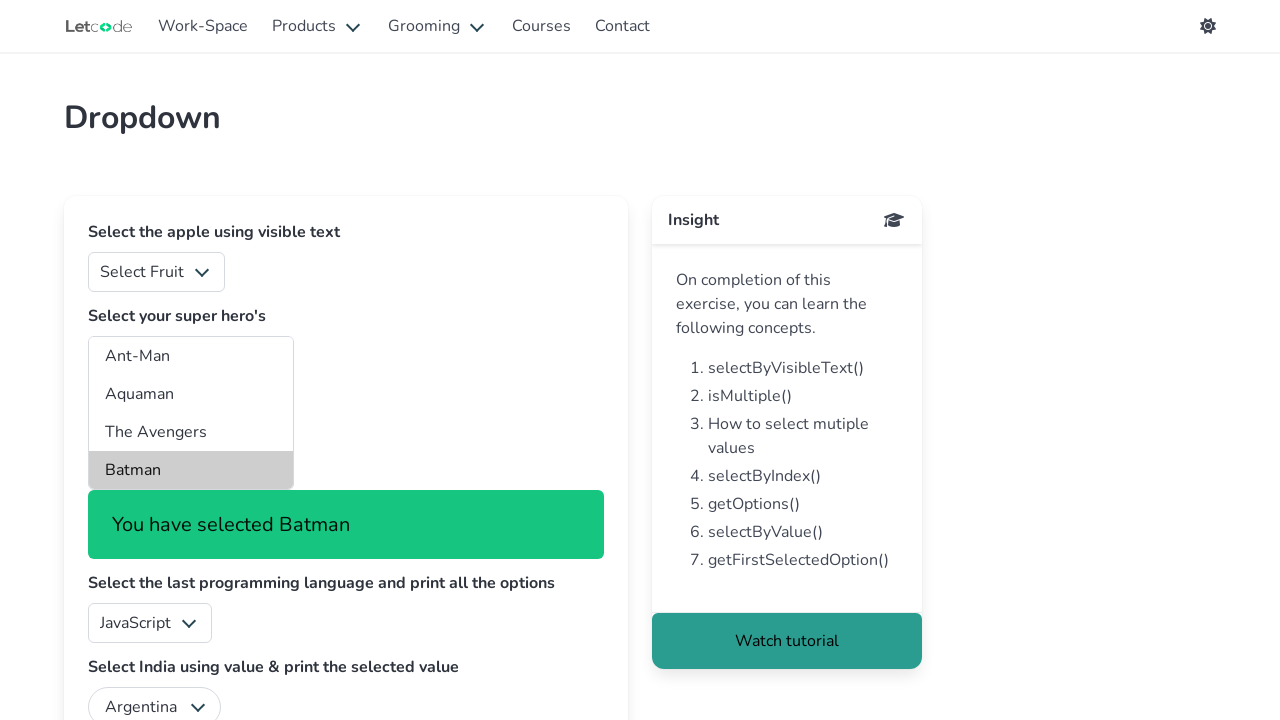

Selected both Batman and Aquaman from the multi-select dropdown on #superheros
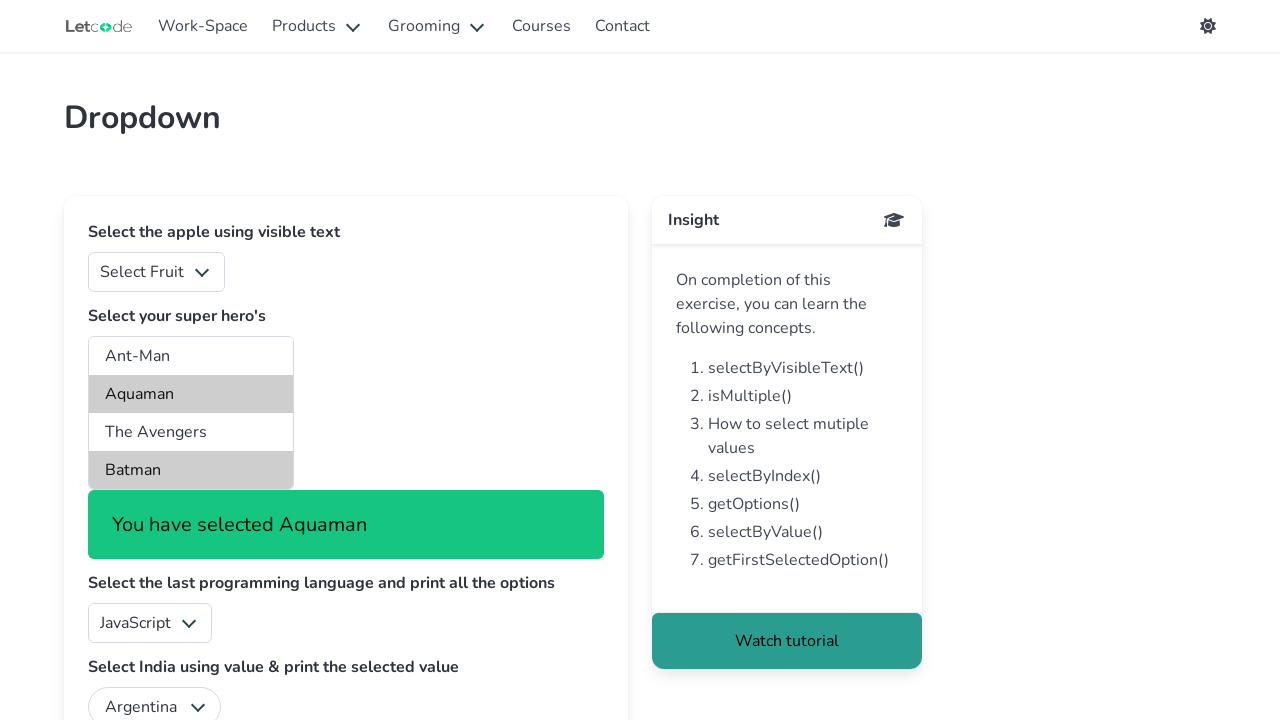

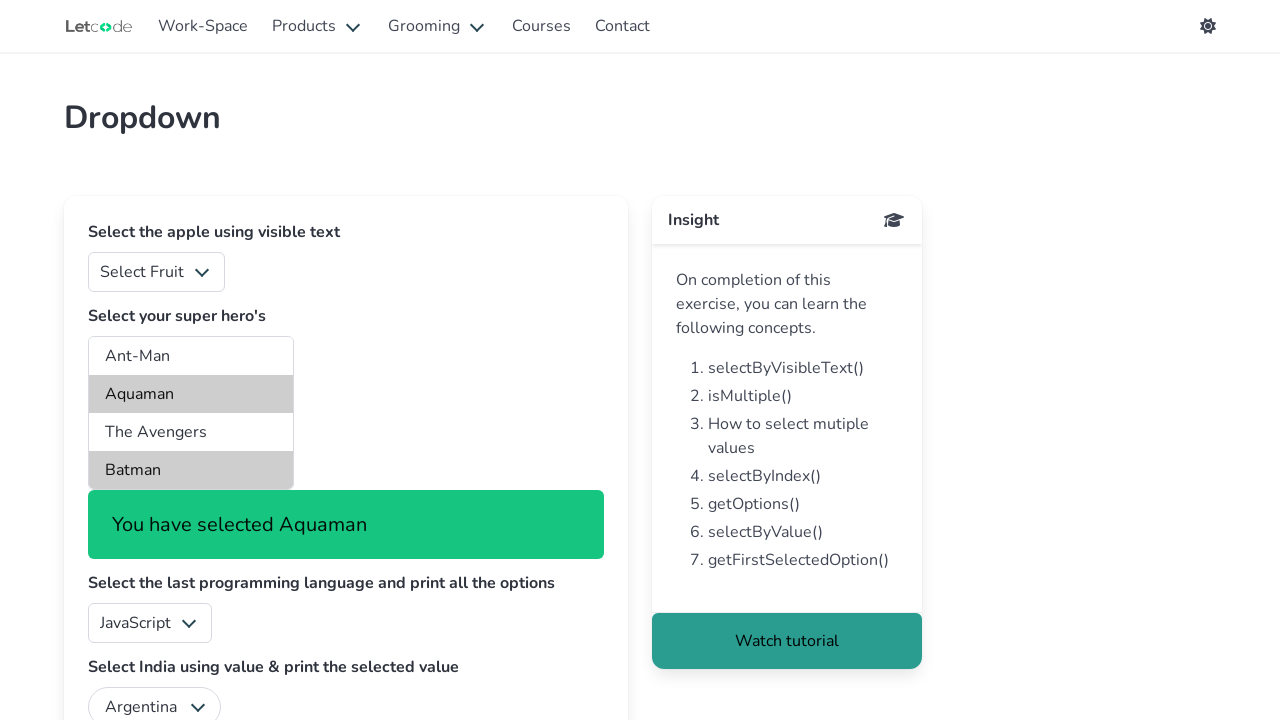